Books a flight ticket on BlazeDemo by selecting departure/arrival cities, choosing a flight, and completing the purchase form with passenger details and payment information

Starting URL: https://blazedemo.com/

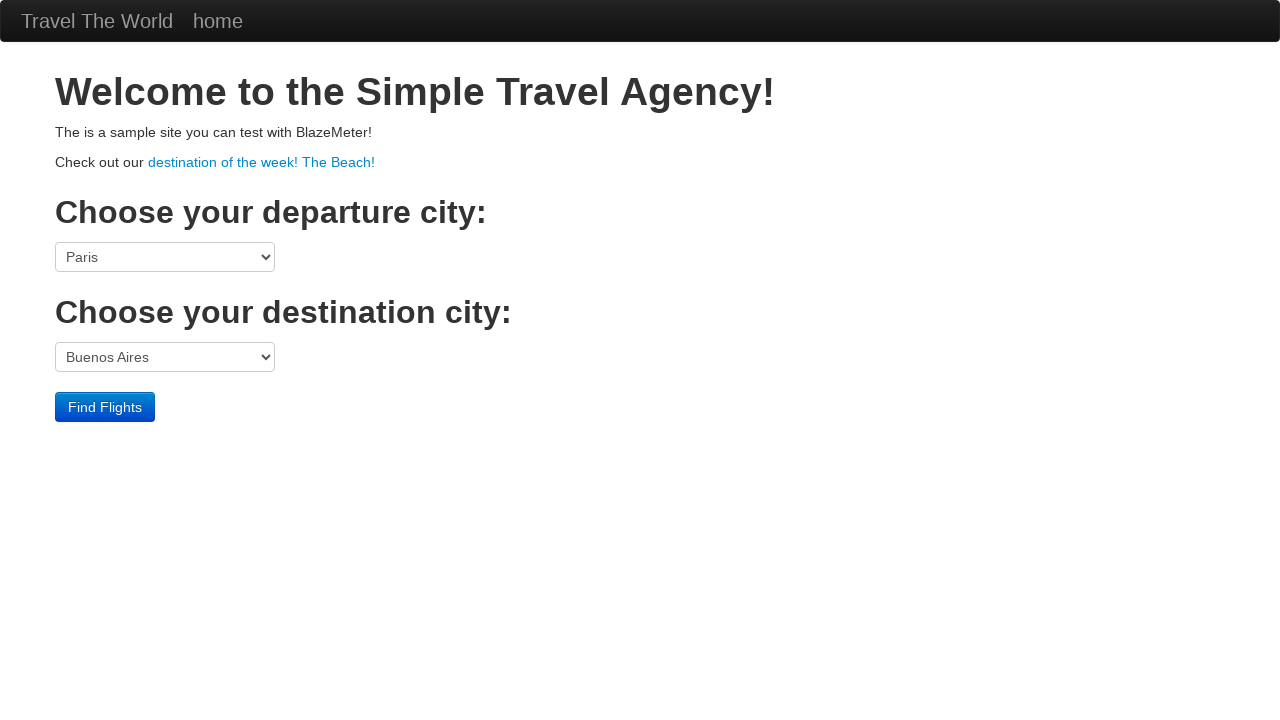

Selected Portland as departure city on select[name='fromPort']
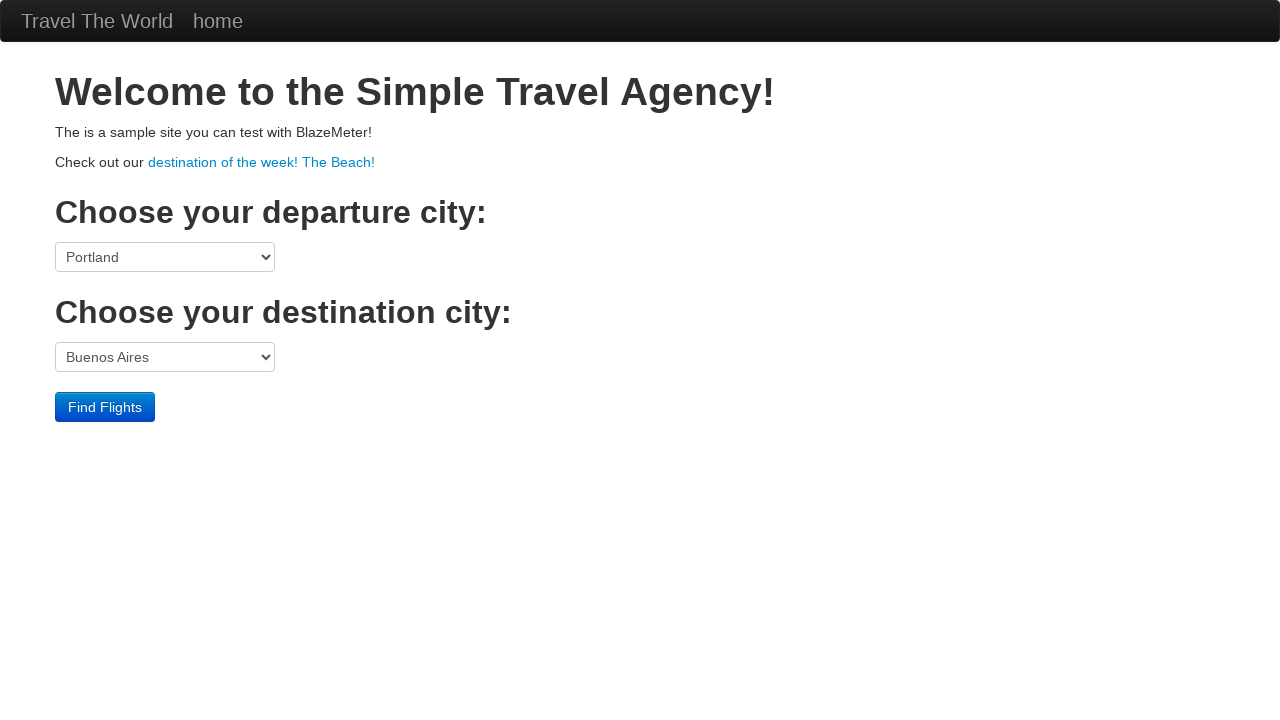

Selected New York as destination city on select[name='toPort']
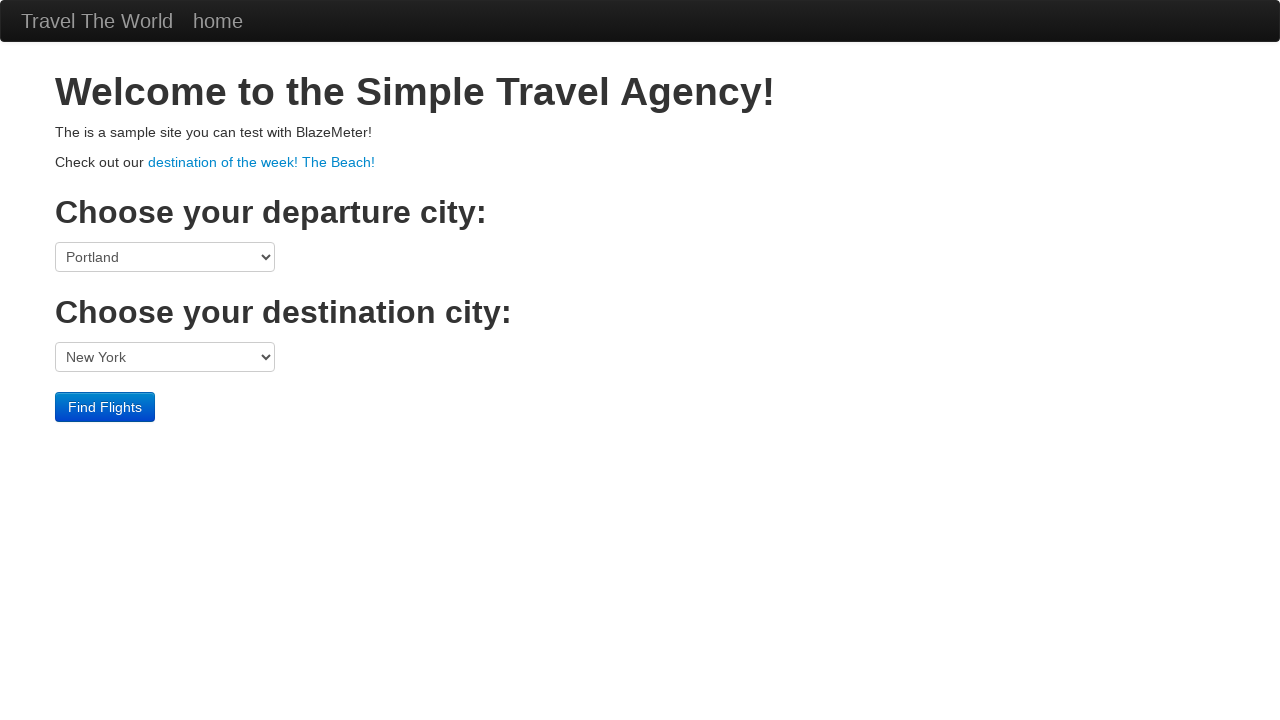

Clicked Find Flights button at (105, 407) on input[value='Find Flights']
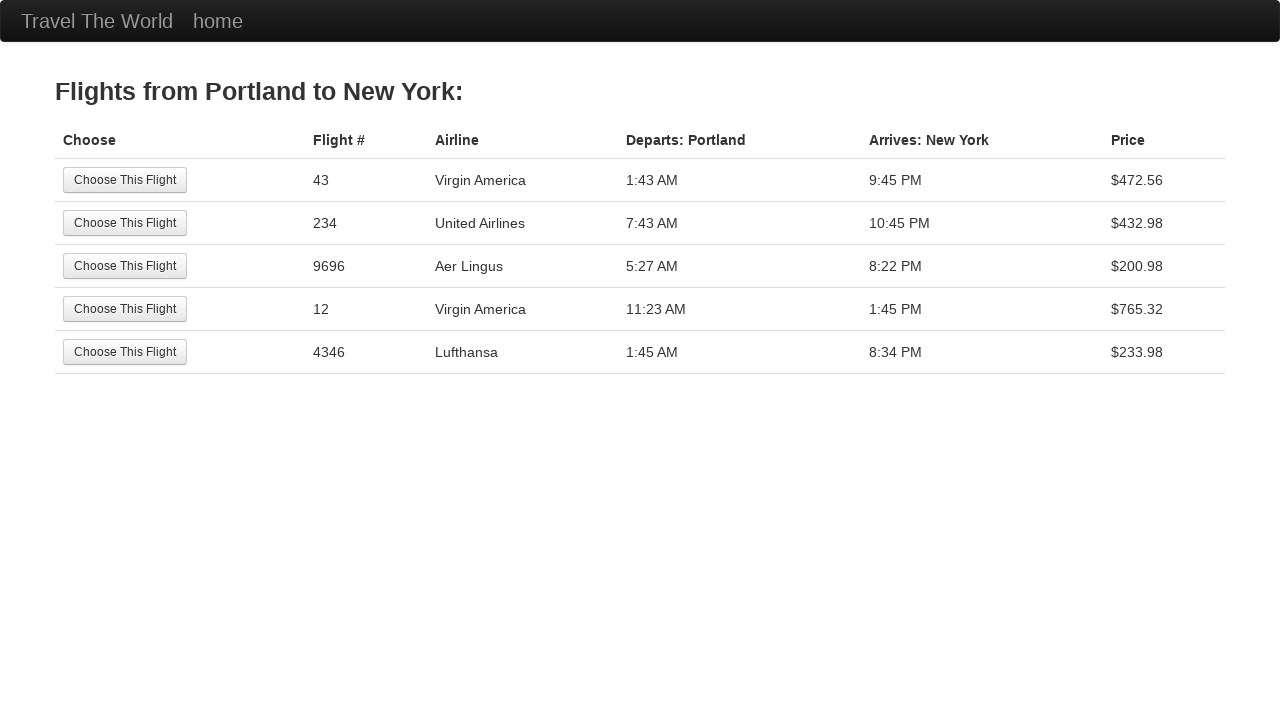

Flight results table loaded
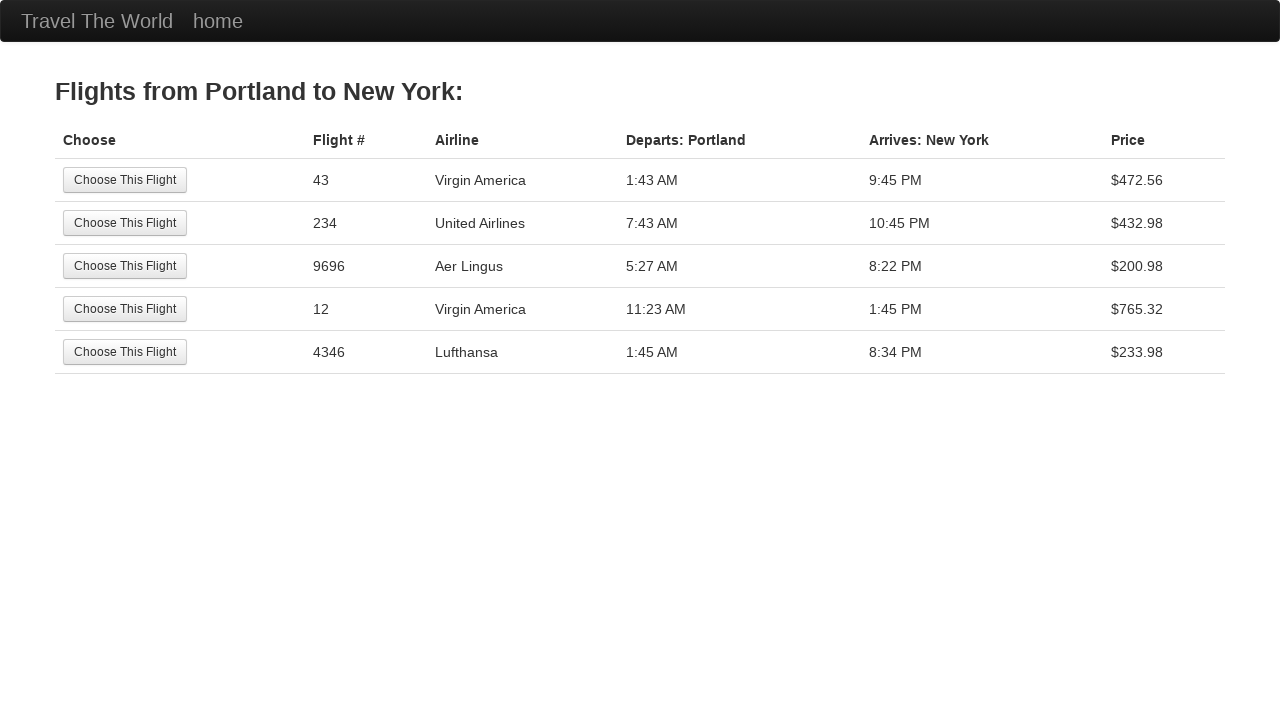

Selected 3rd flight from results at (125, 266) on body > div:nth-child(2) > table:nth-child(2) > tbody:nth-child(2) > tr:nth-child
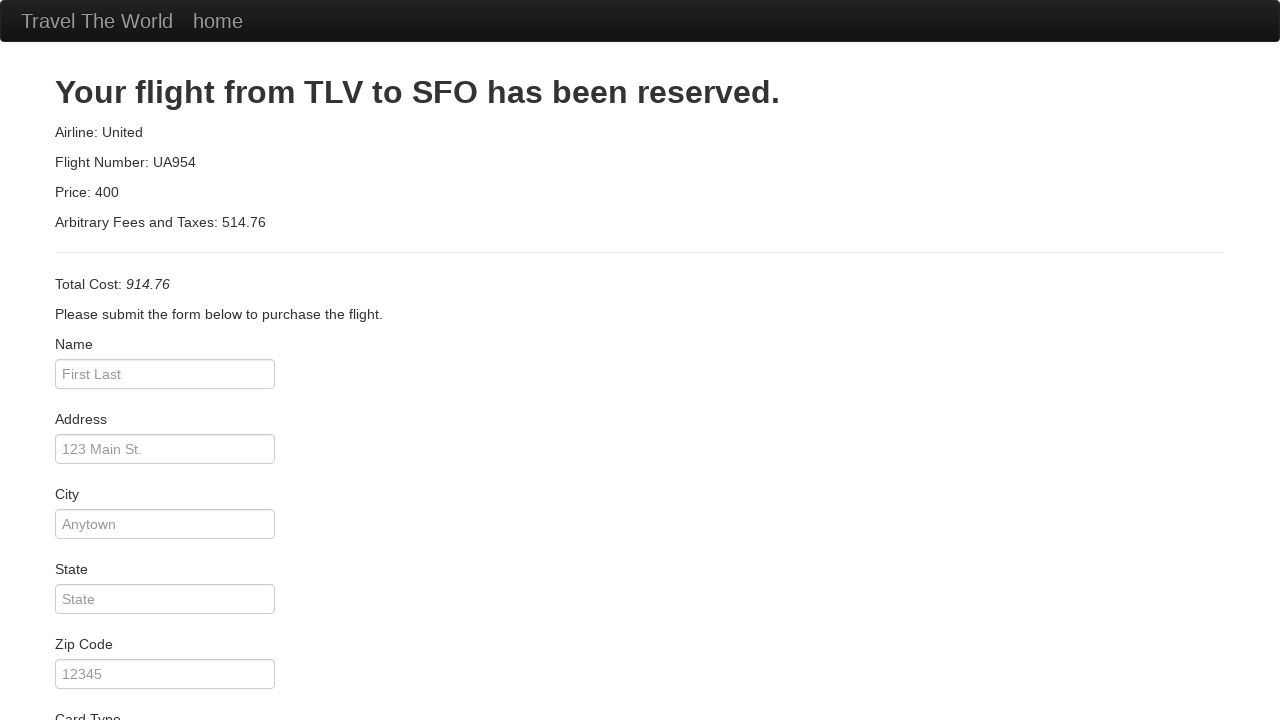

Filled passenger name: Hassain on #inputName
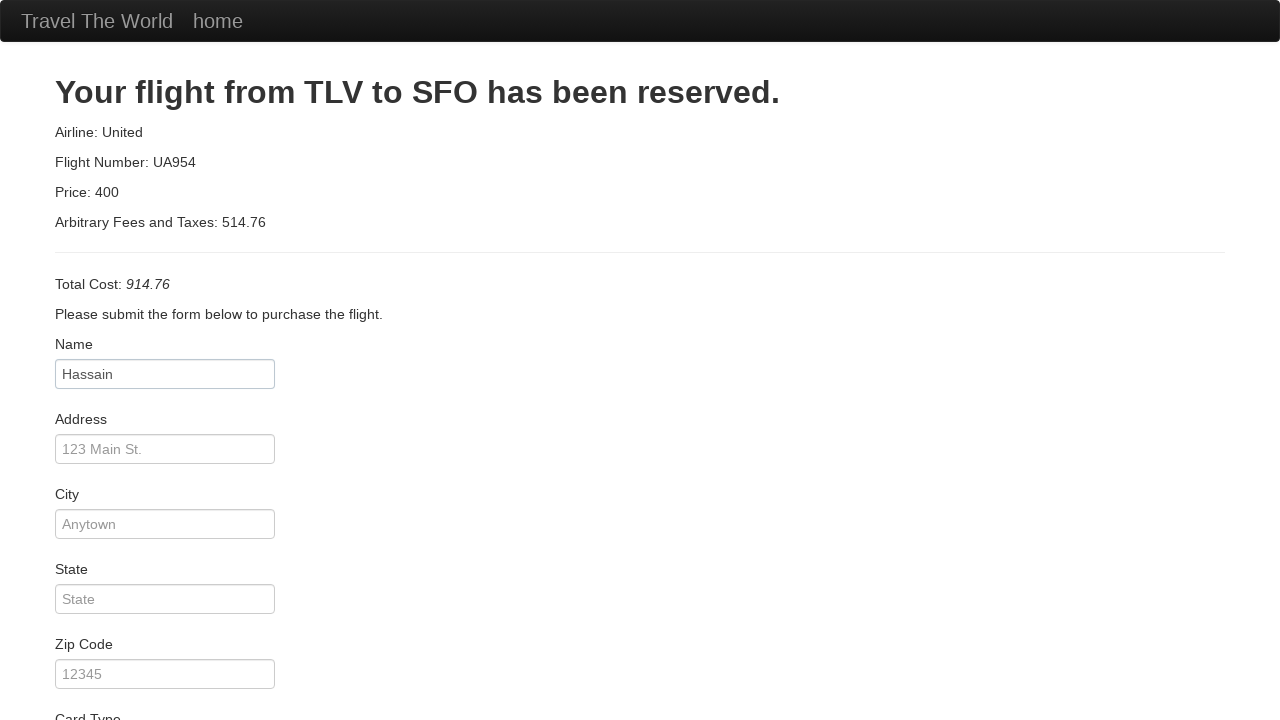

Filled address: kandrika on input#address
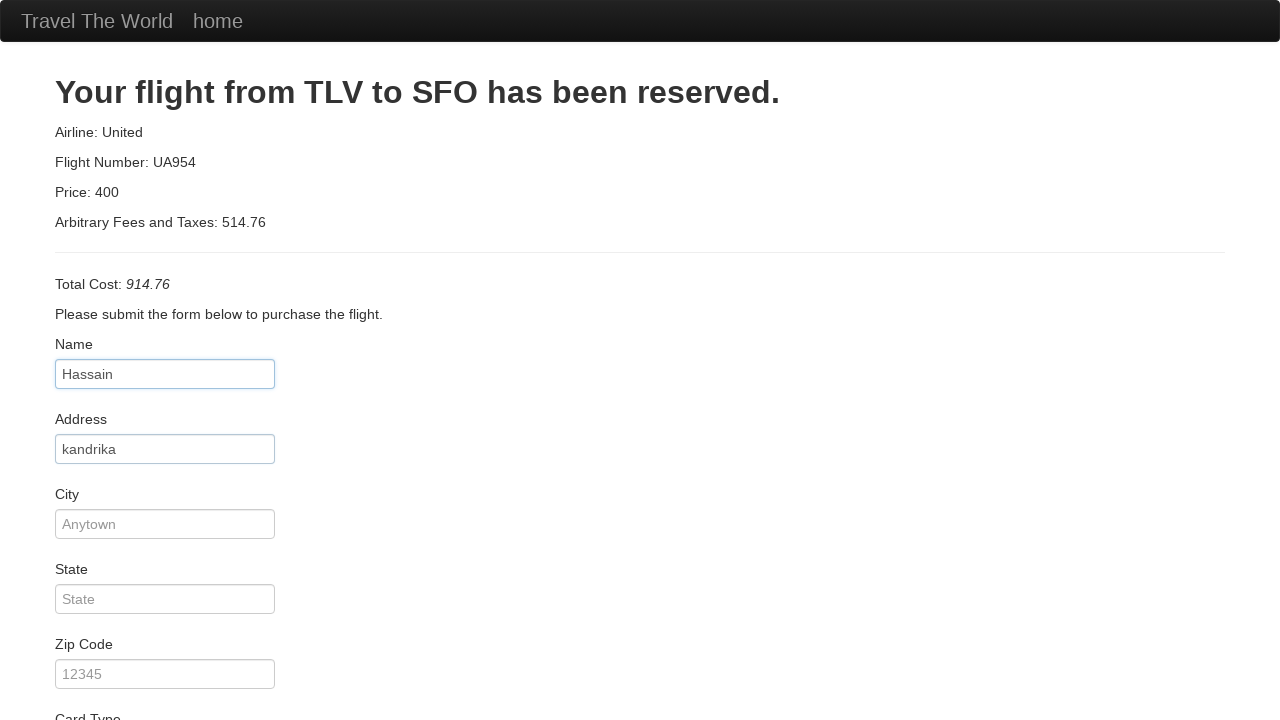

Filled city: vijayawada on input#city
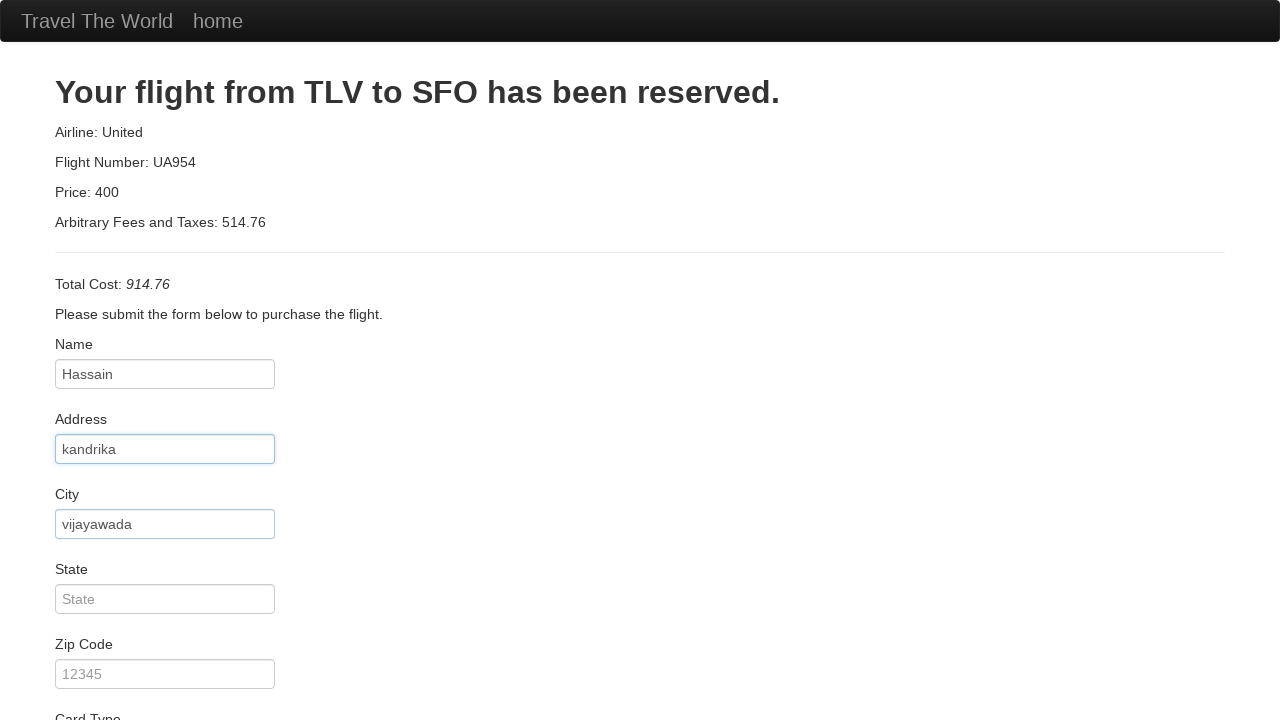

Filled state: Andhra Pradesh on input#state
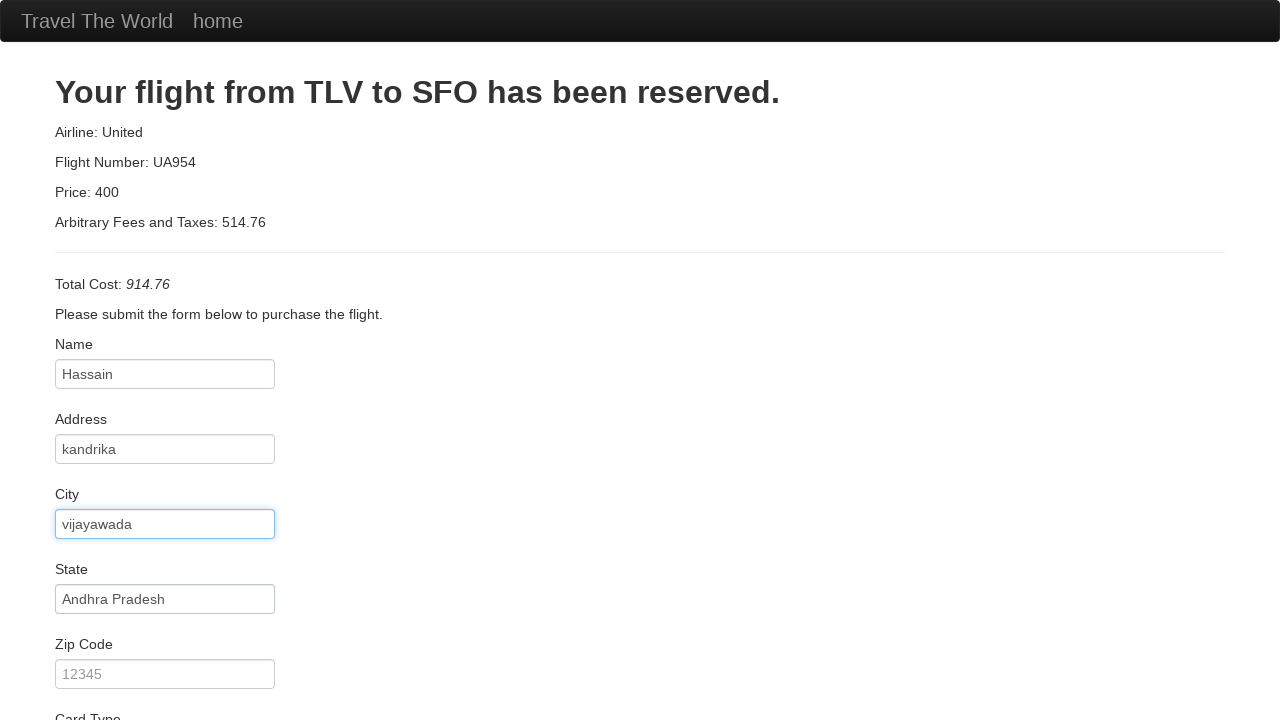

Filled zip code: 520015 on input#zipCode
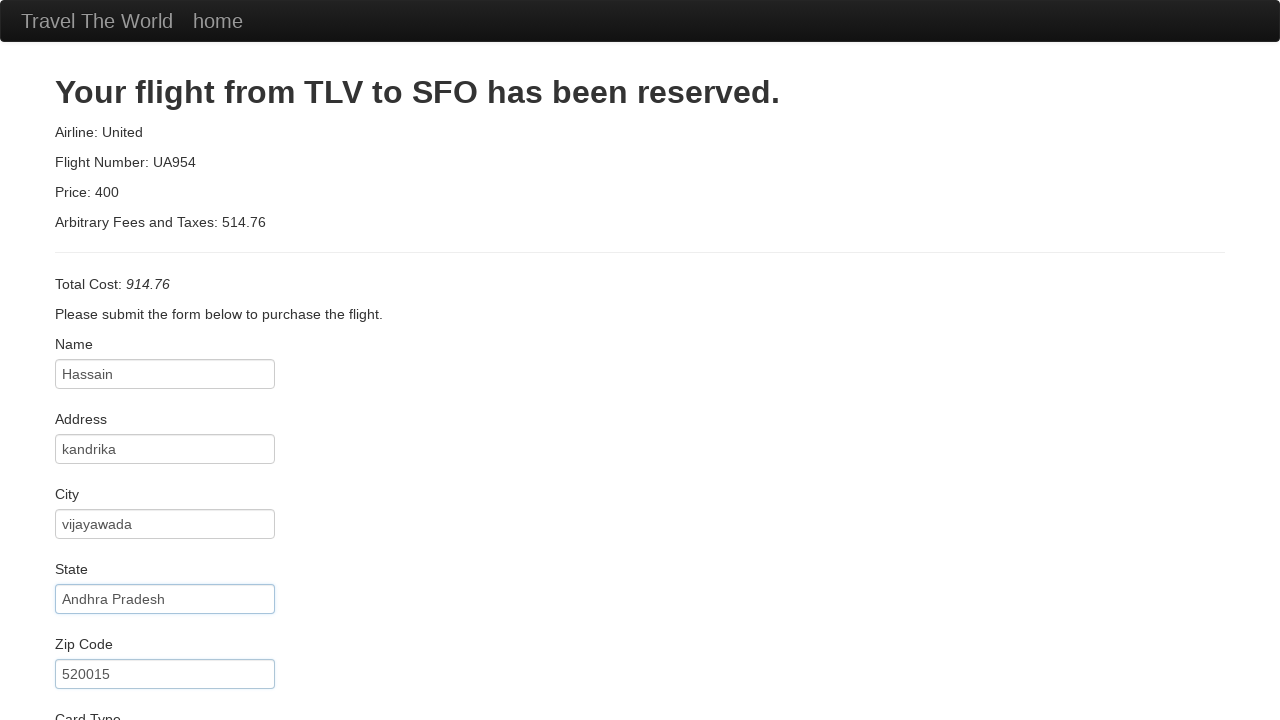

Selected card type from dropdown on select#cardType
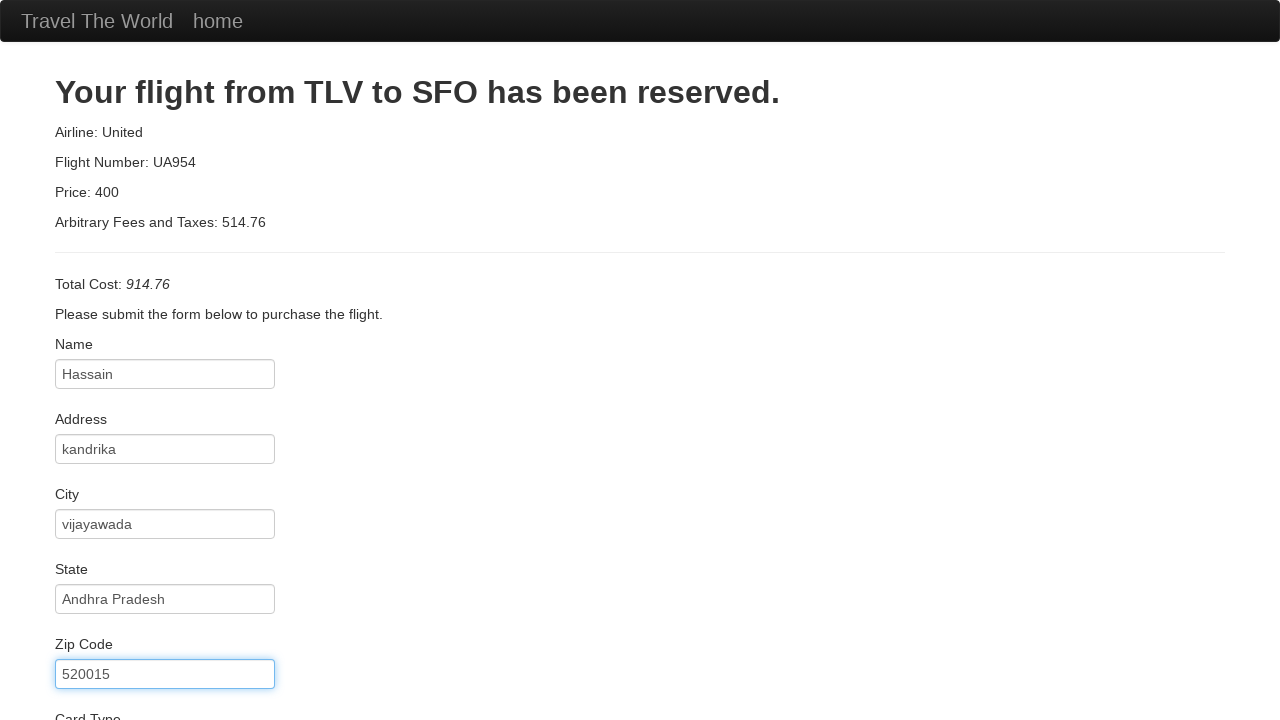

Filled credit card number on input#creditCardNumber
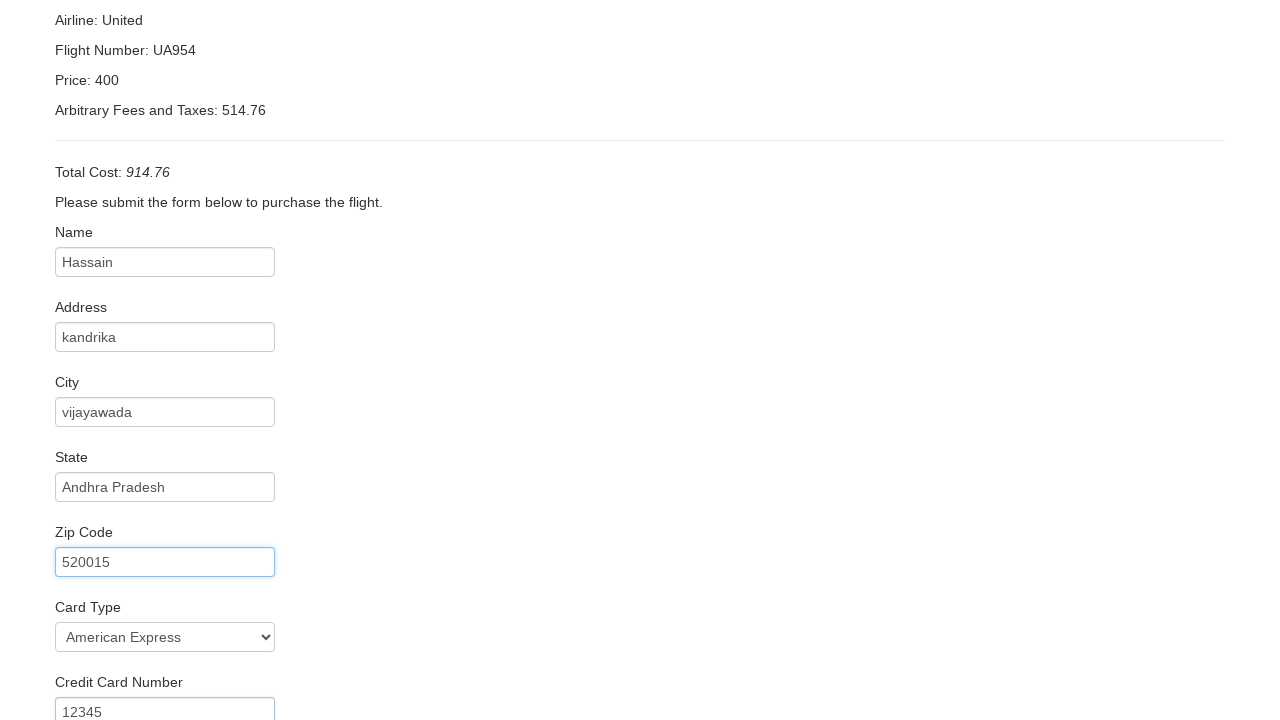

Filled credit card month: 11 on input#creditCardMonth
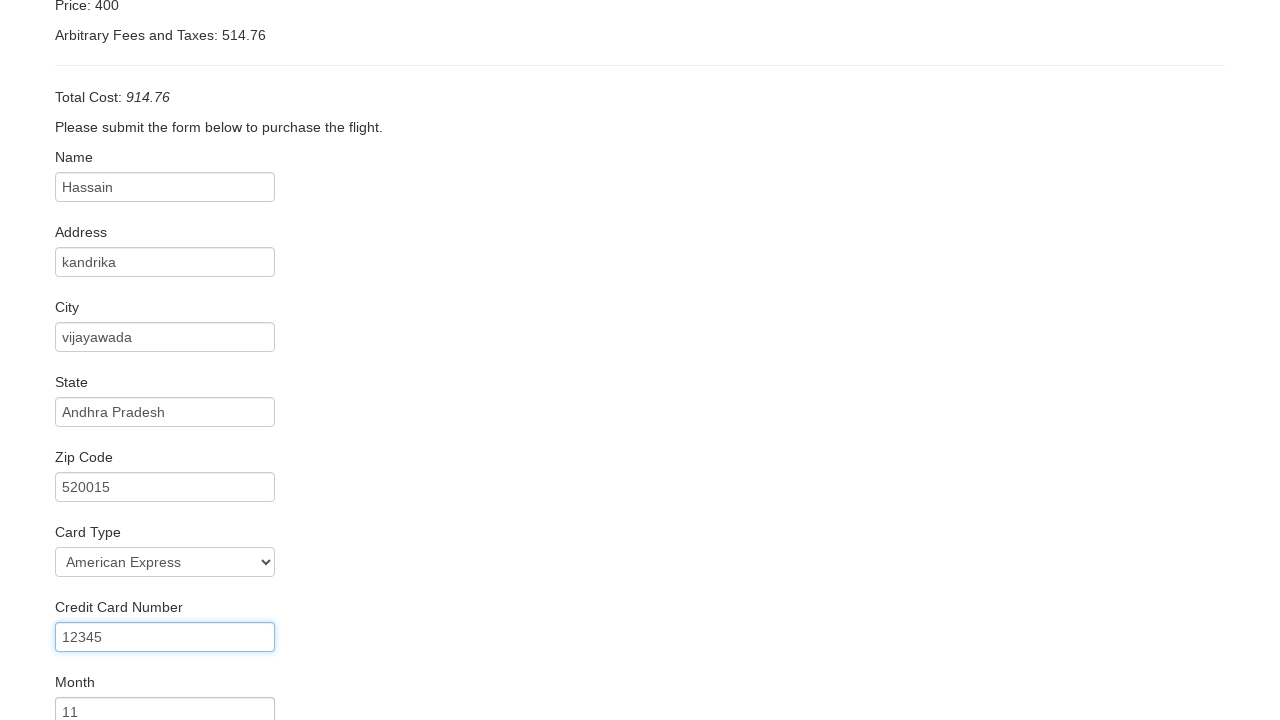

Filled credit card year: 1997 on #creditCardYear
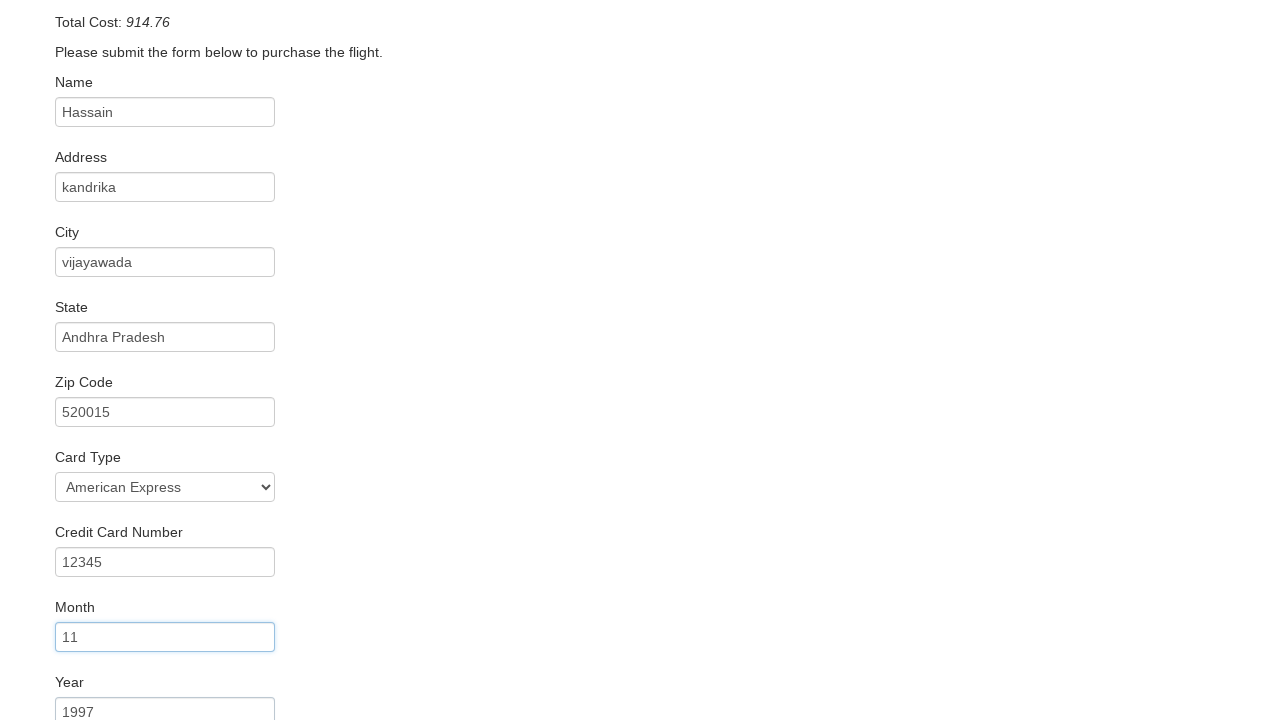

Filled name on card: shaik hassain on #nameOnCard
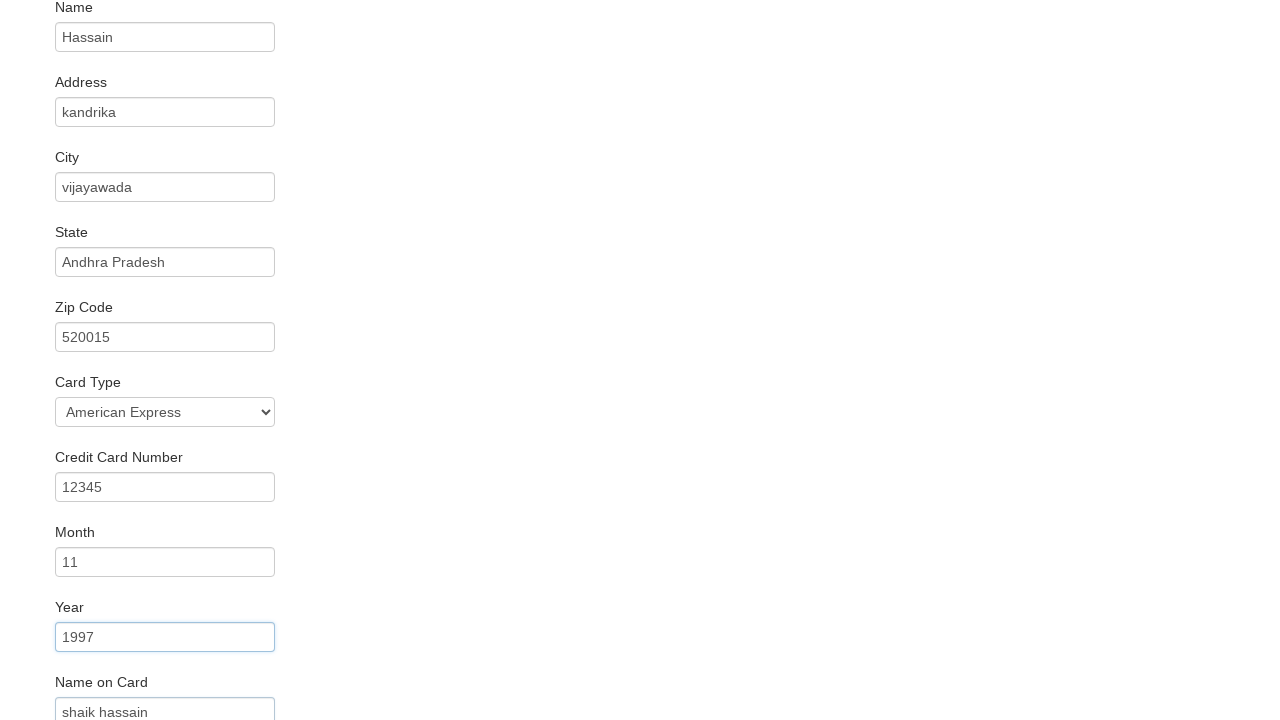

Checked remember me checkbox at (62, 656) on input#rememberMe
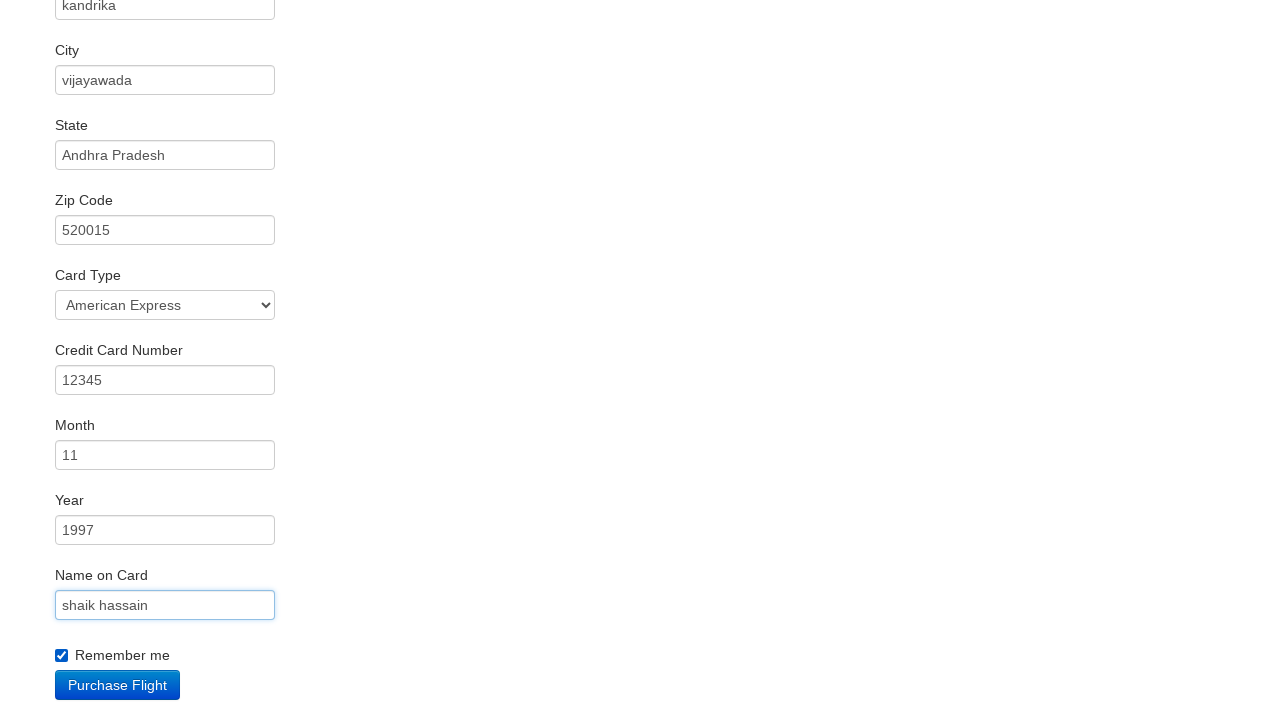

Clicked Purchase Flight button at (118, 685) on input[value='Purchase Flight']
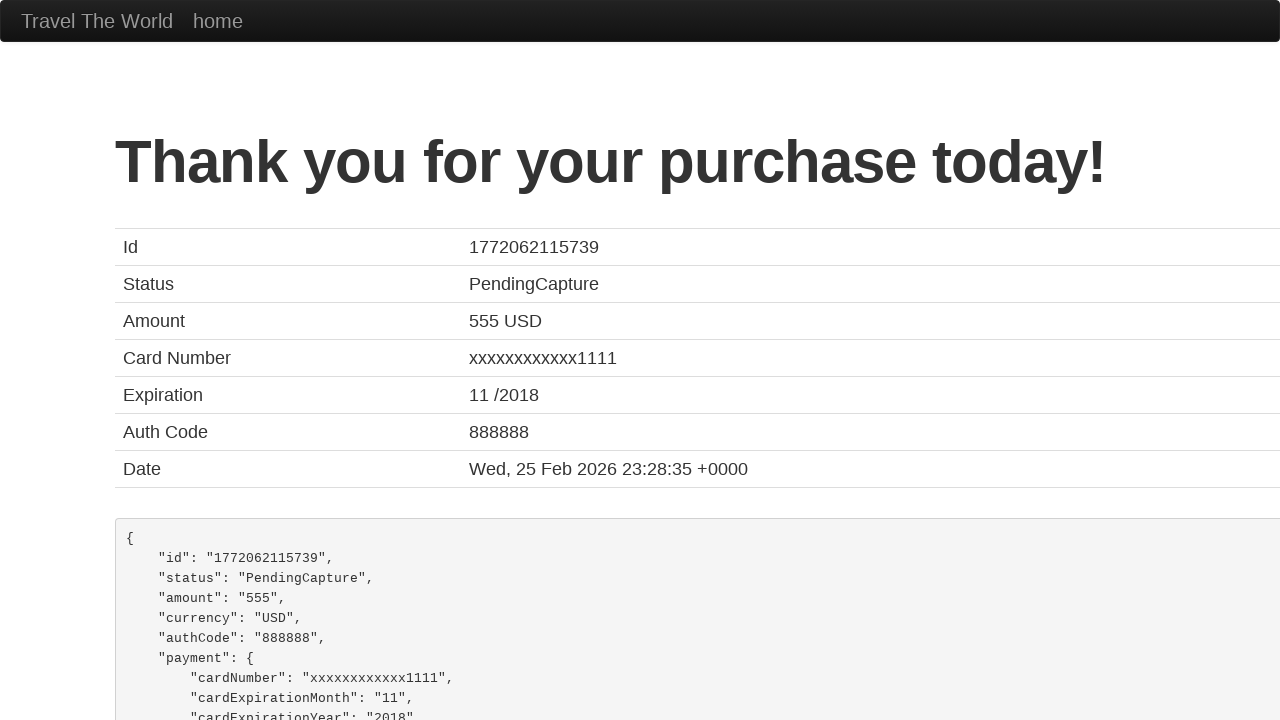

Flight booking confirmation page loaded
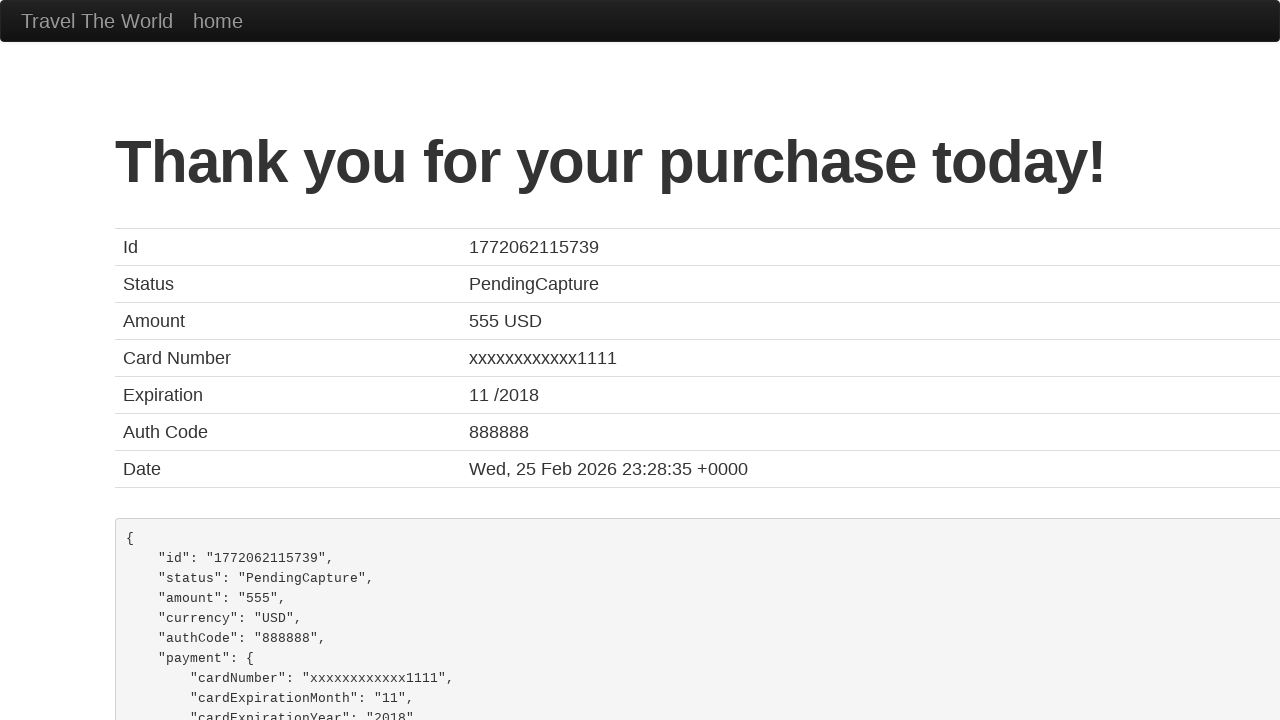

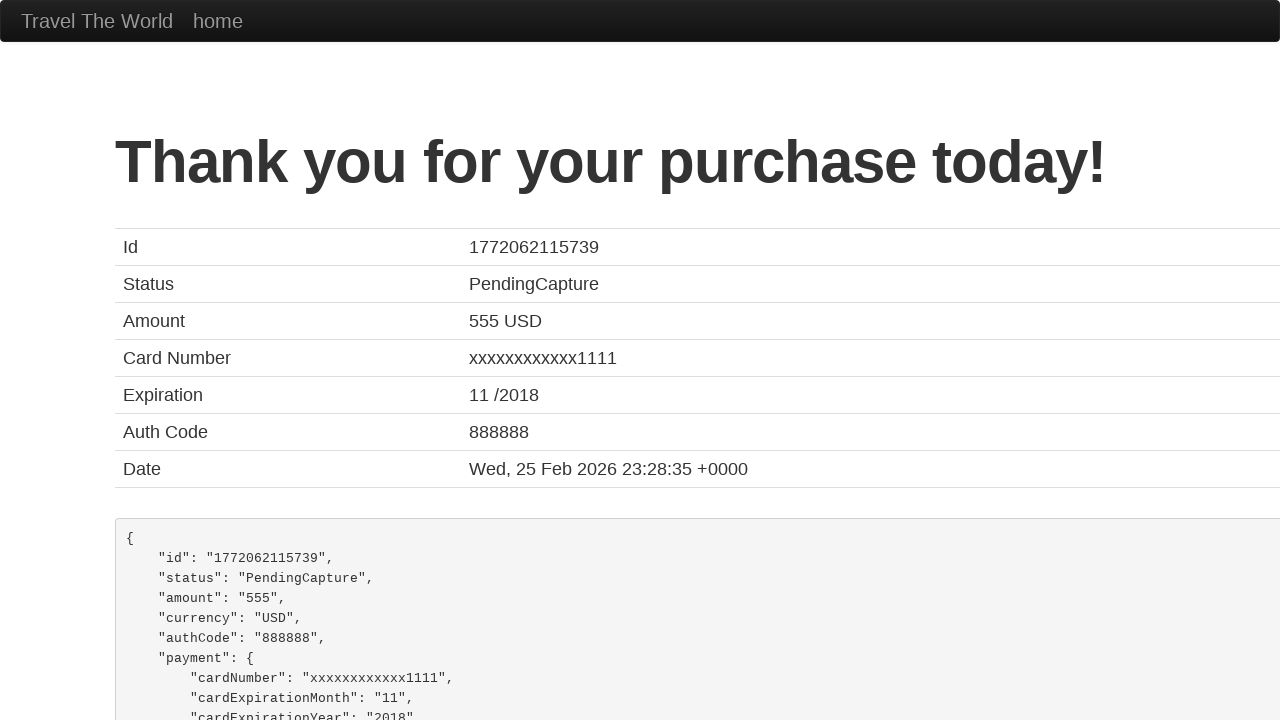